Tests alert handling functionality by triggering an alert dialog with OK & Cancel options and dismissing it

Starting URL: https://demo.automationtesting.in/Alerts.html

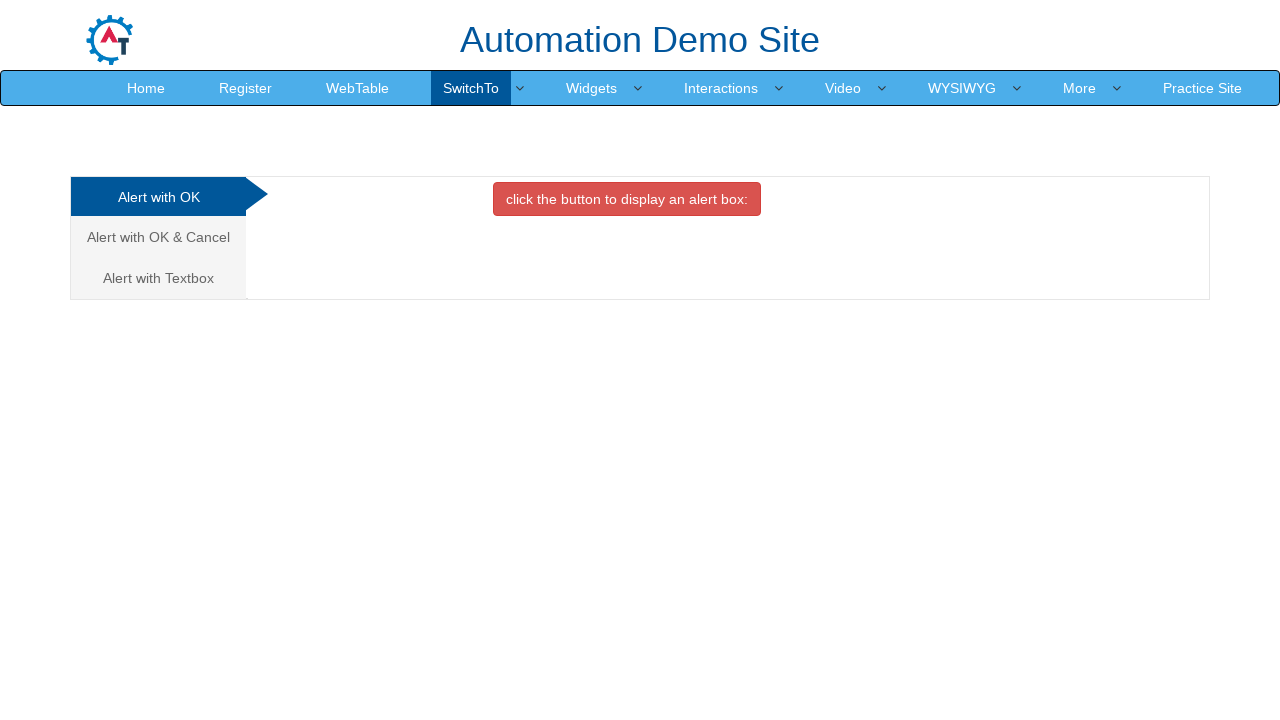

Clicked on 'Alert with OK & Cancel' tab at (158, 237) on xpath=//a[text()='Alert with OK & Cancel ']
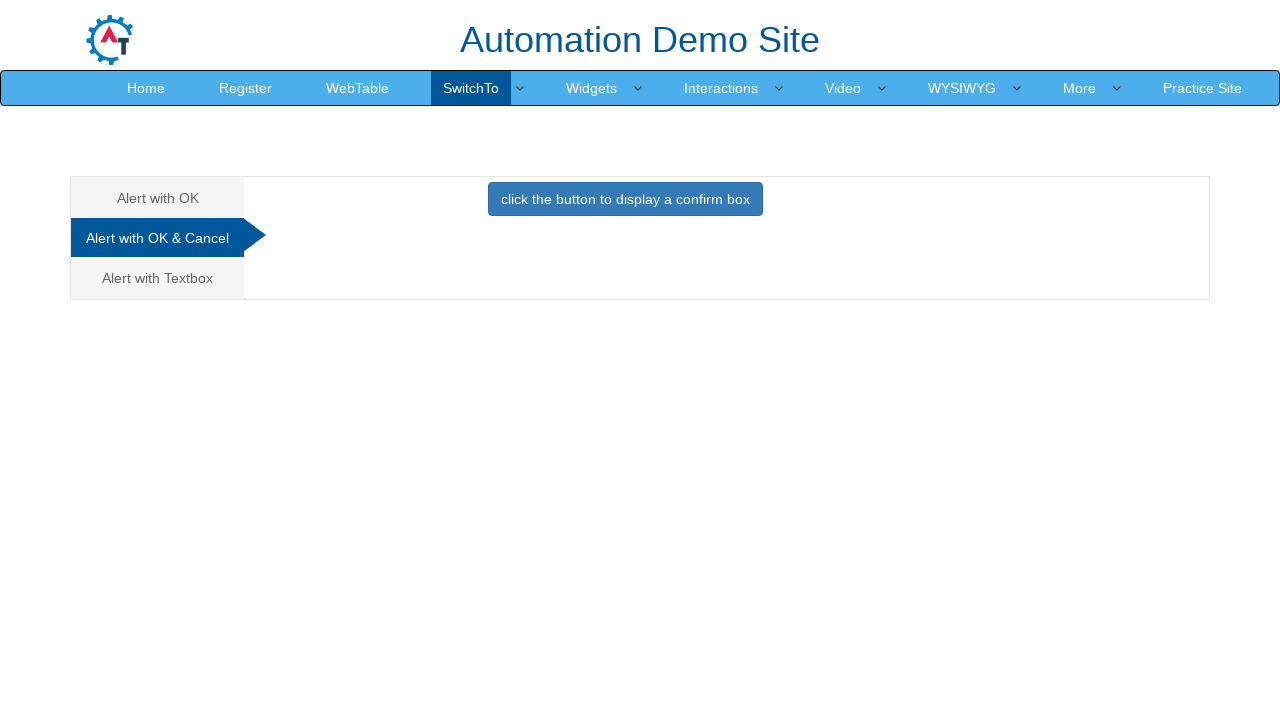

Clicked button to trigger alert dialog at (625, 199) on xpath=//button[@class='btn btn-primary']
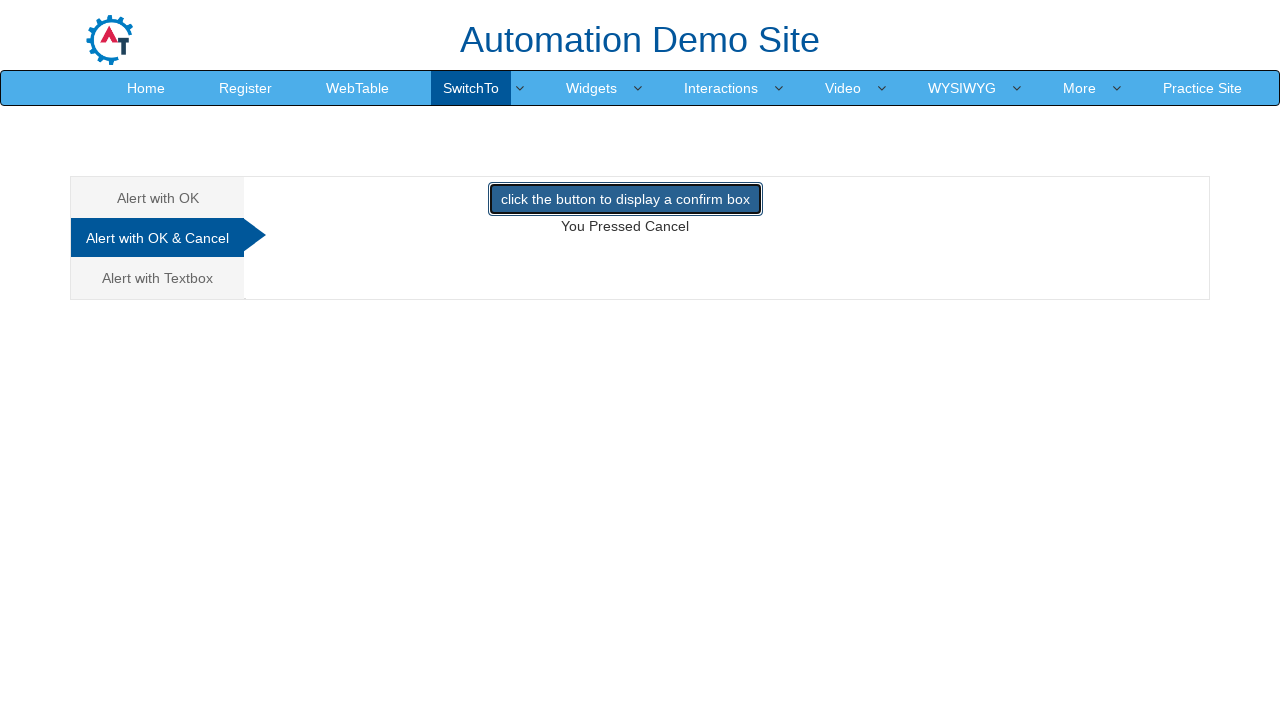

Set up dialog handler to dismiss alert
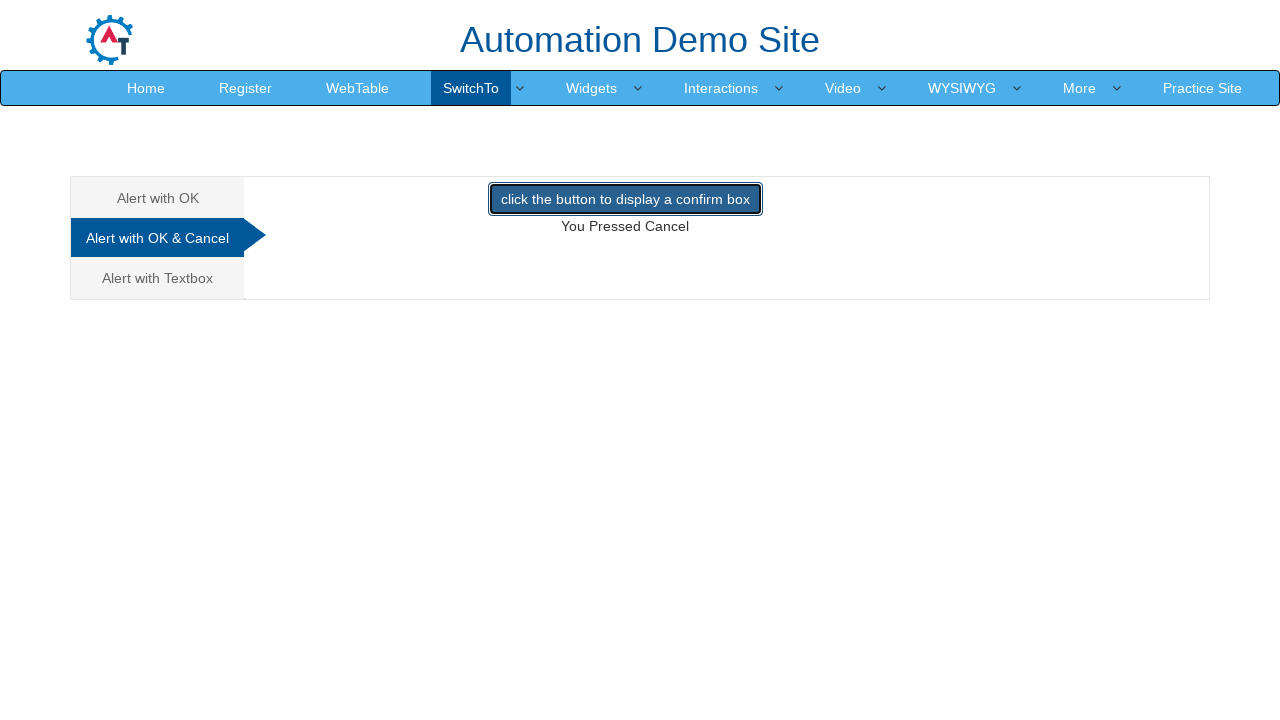

Located demo element
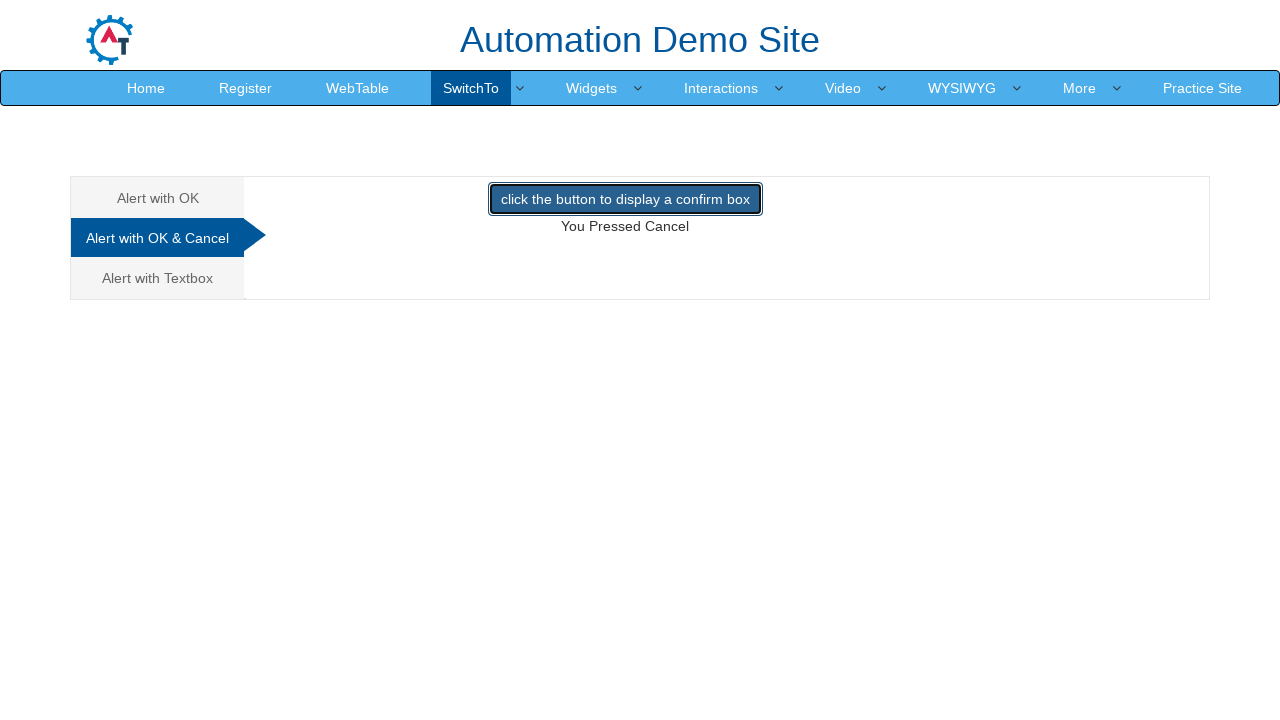

Verified demo element is displayed
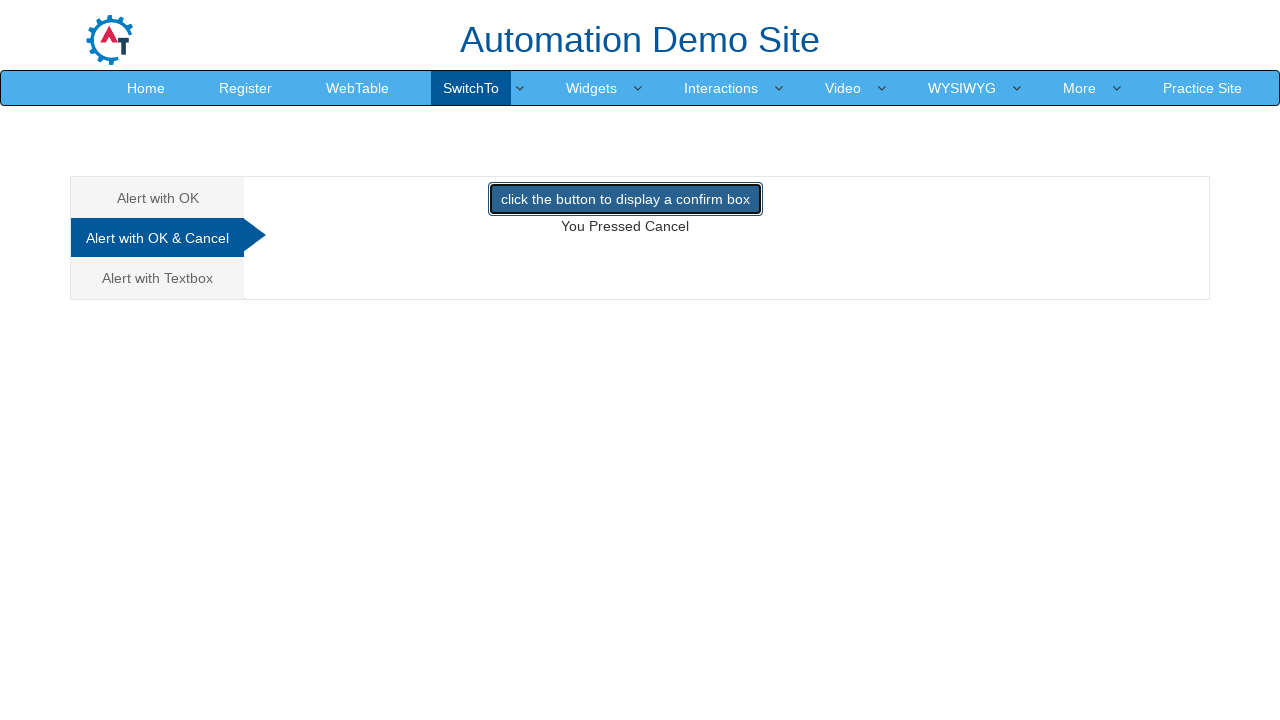

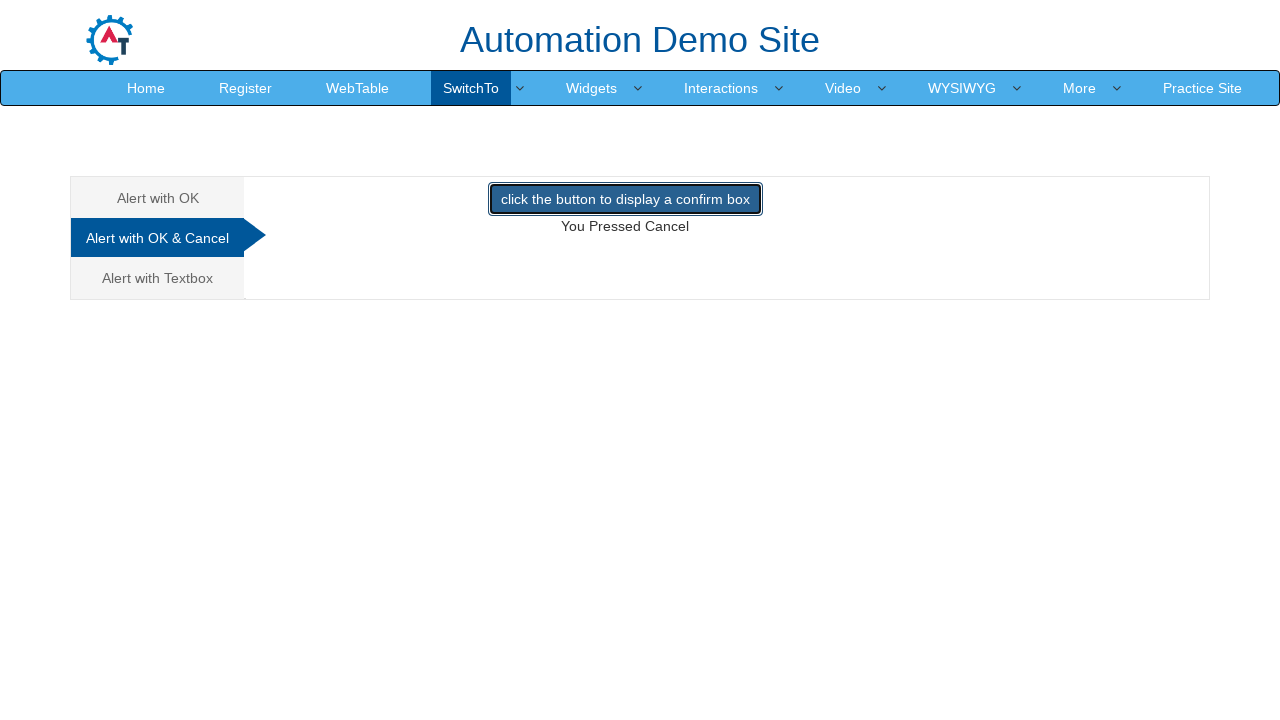